Tests Hacker News search functionality by entering "testdriven.io" as a search query and submitting the form

Starting URL: https://news.ycombinator.com

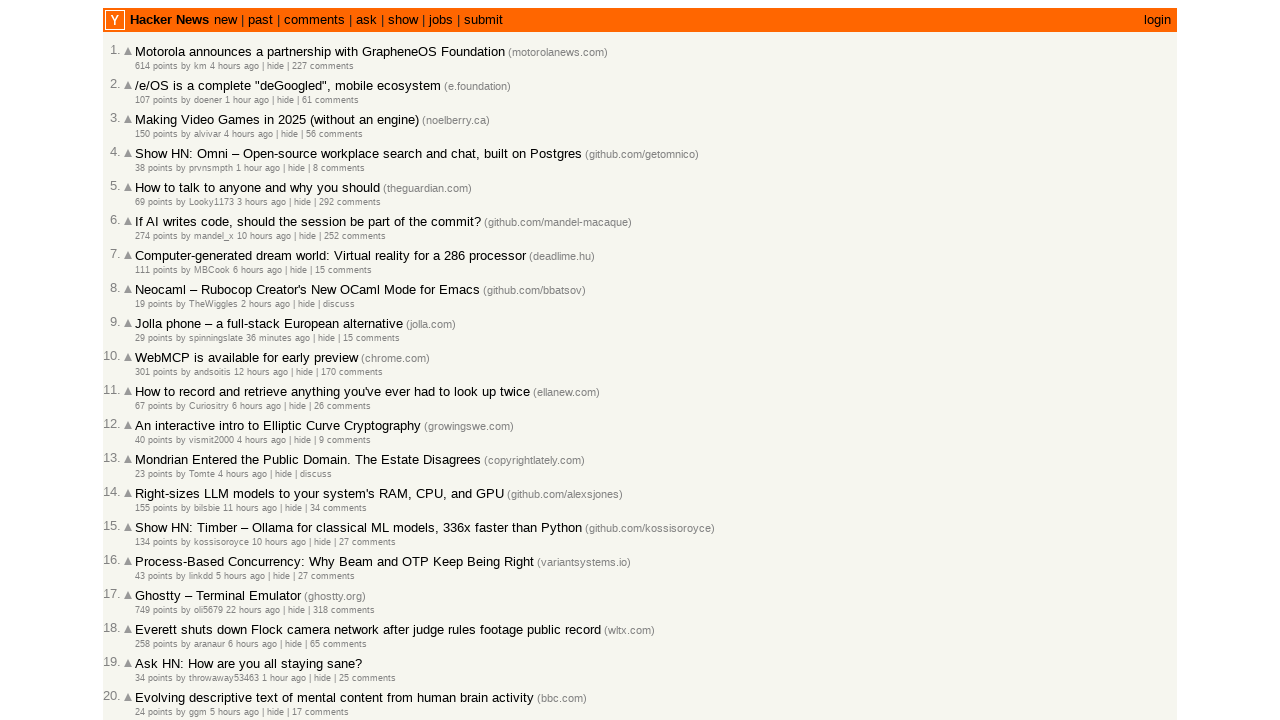

Filled search box with 'testdriven.io' on input[name='q']
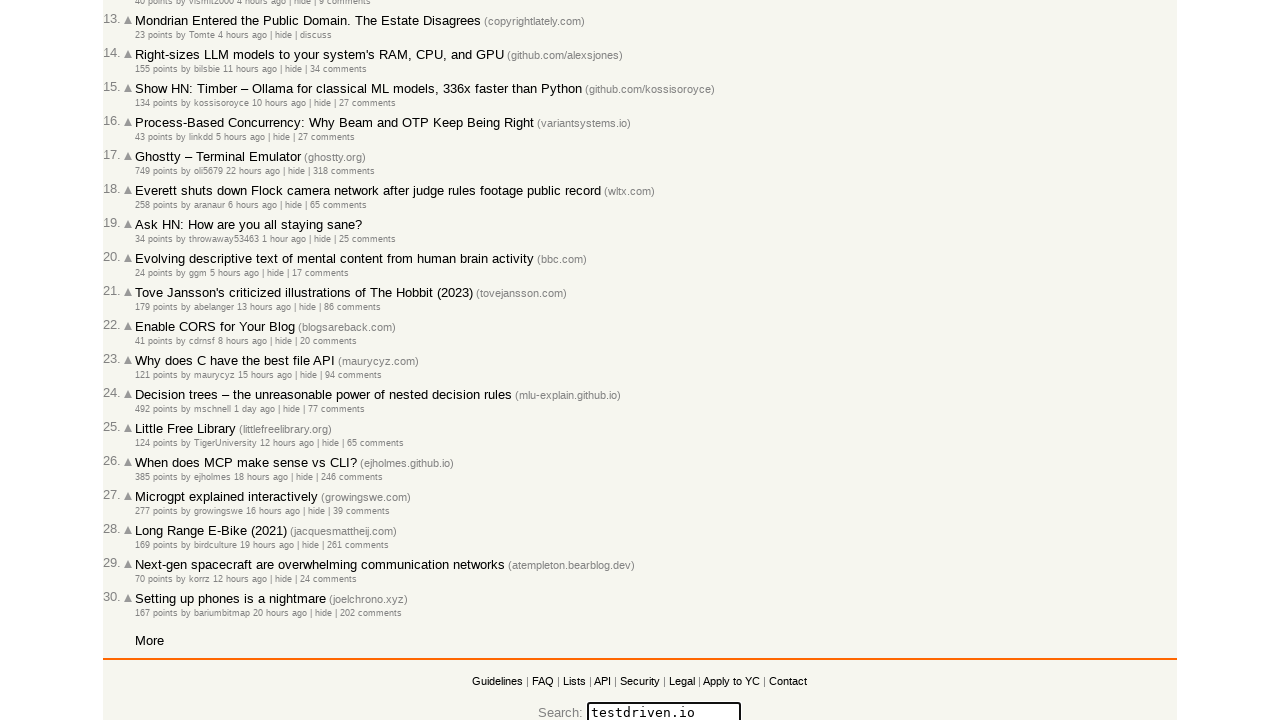

Pressed Enter to submit search query on input[name='q']
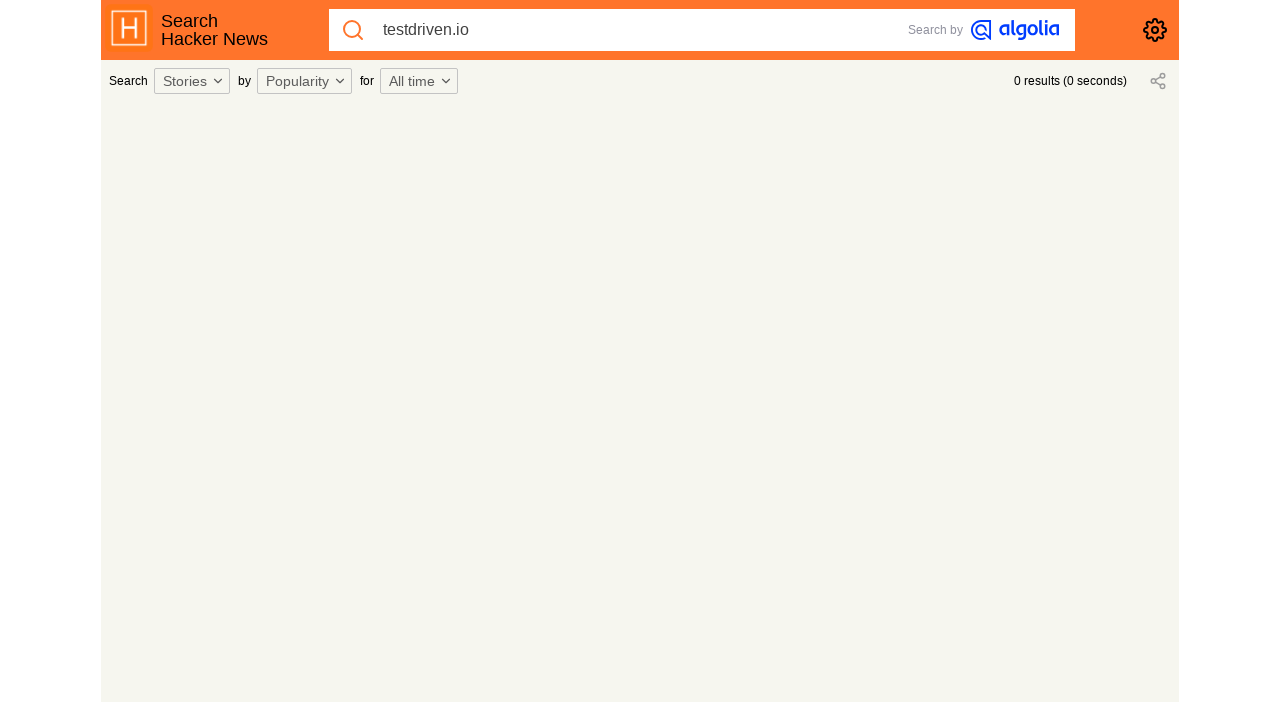

Search results loaded and network idle
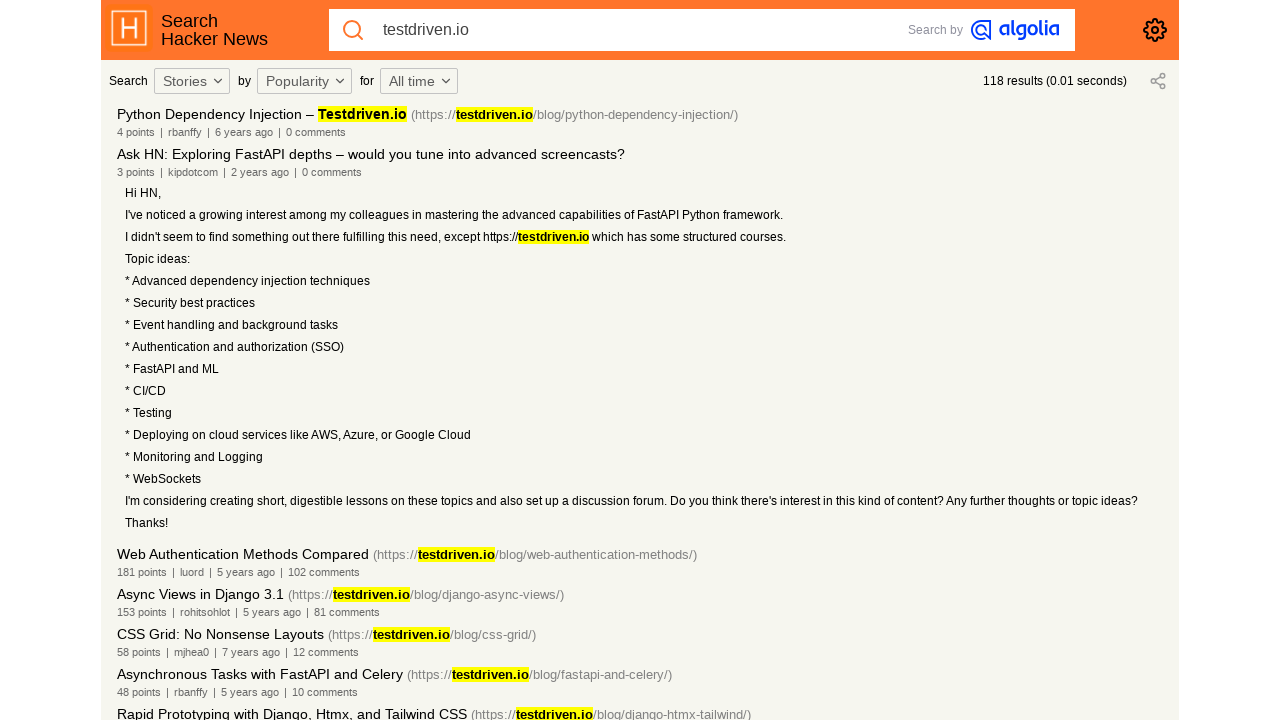

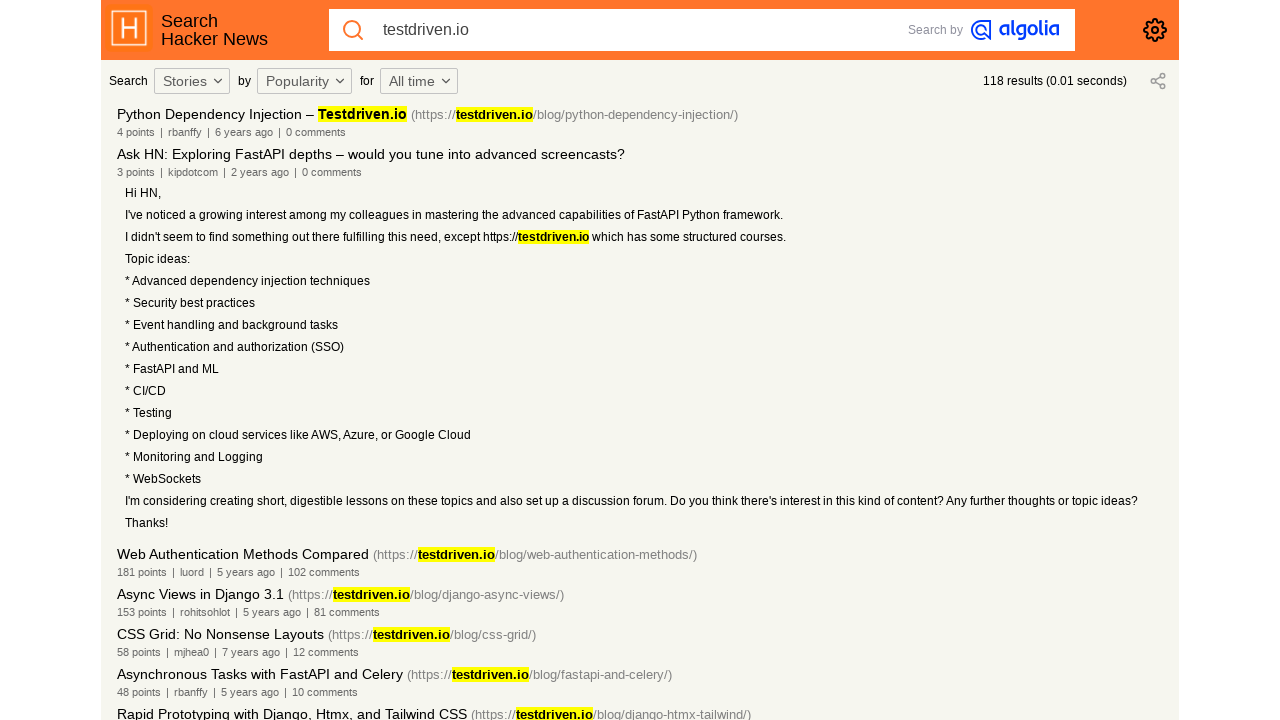